Tests scrolling functionality on the Selenium website by scrolling to the News section heading

Starting URL: https://www.selenium.dev/

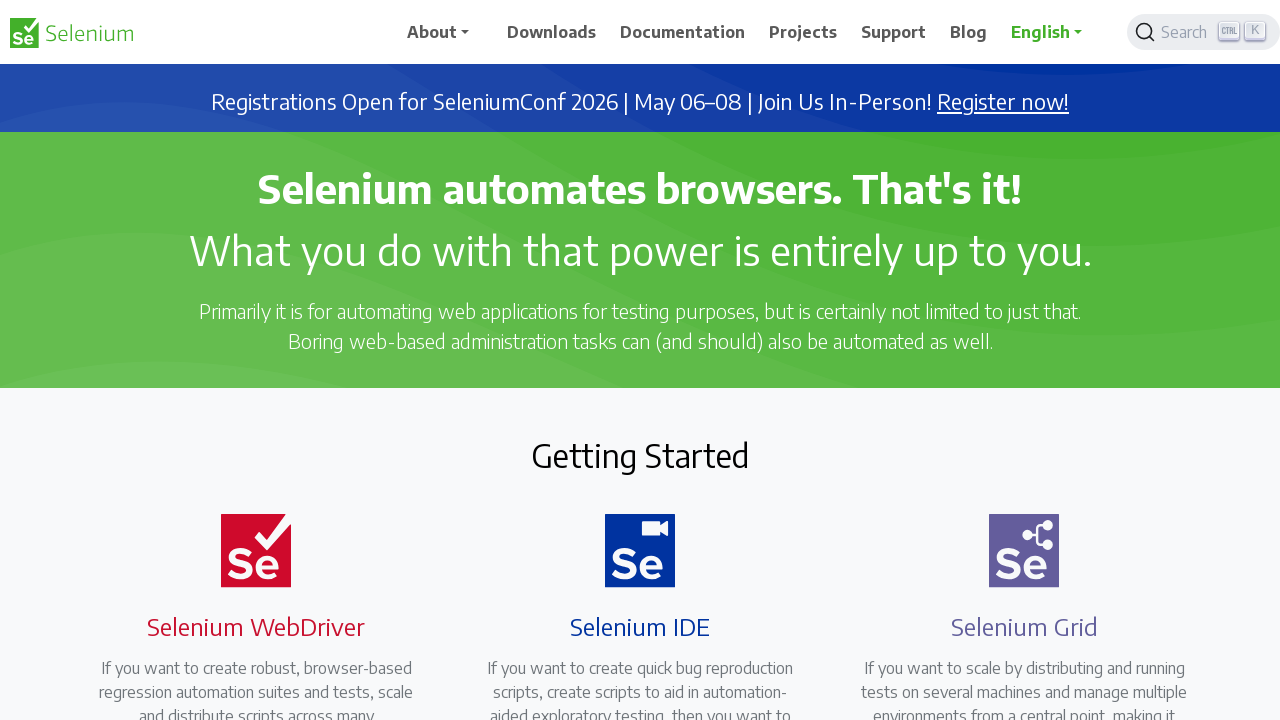

Located the News section heading element
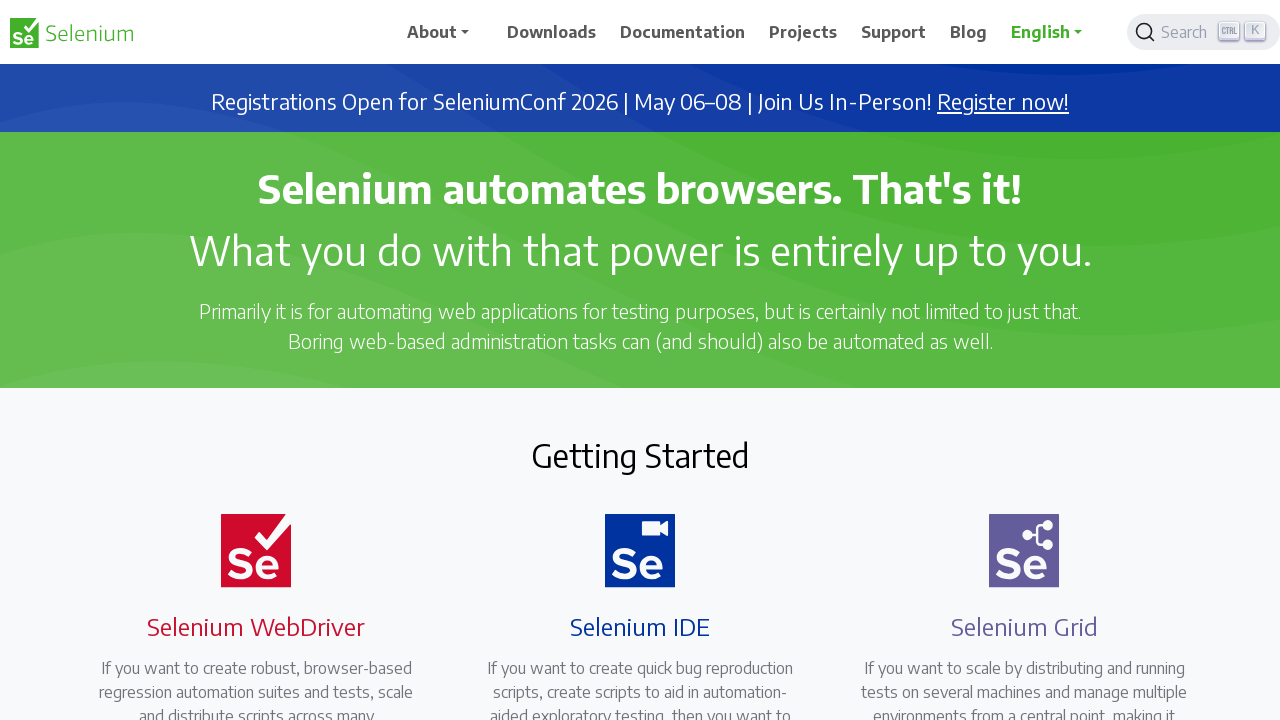

Scrolled to the News section heading
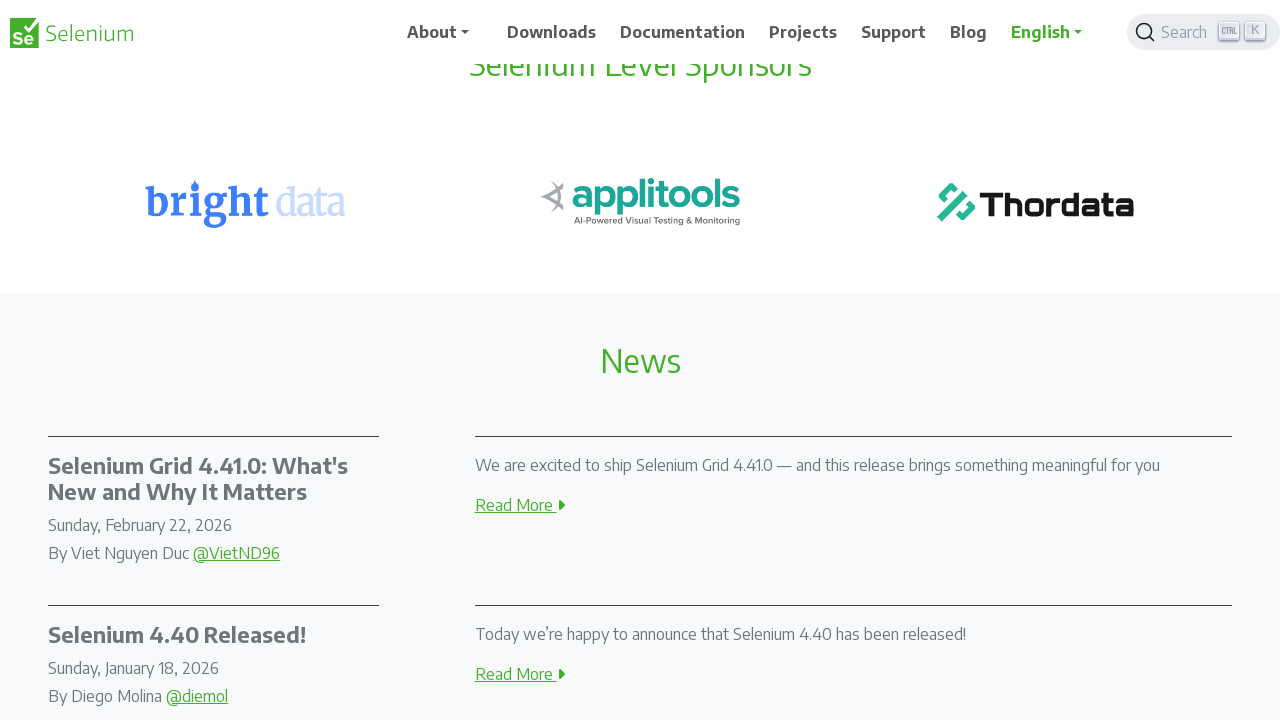

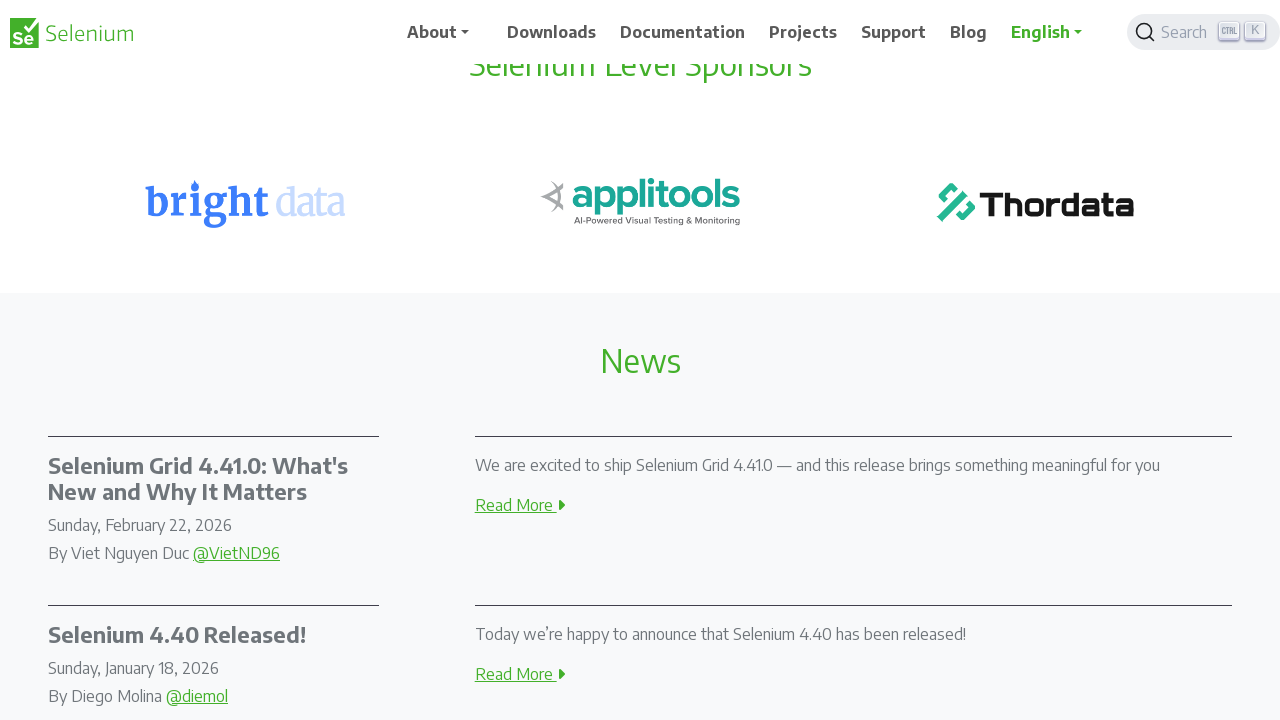